Tests finding an image element by tag name and verifying its src attribute exists.

Starting URL: https://www.demoblaze.com/

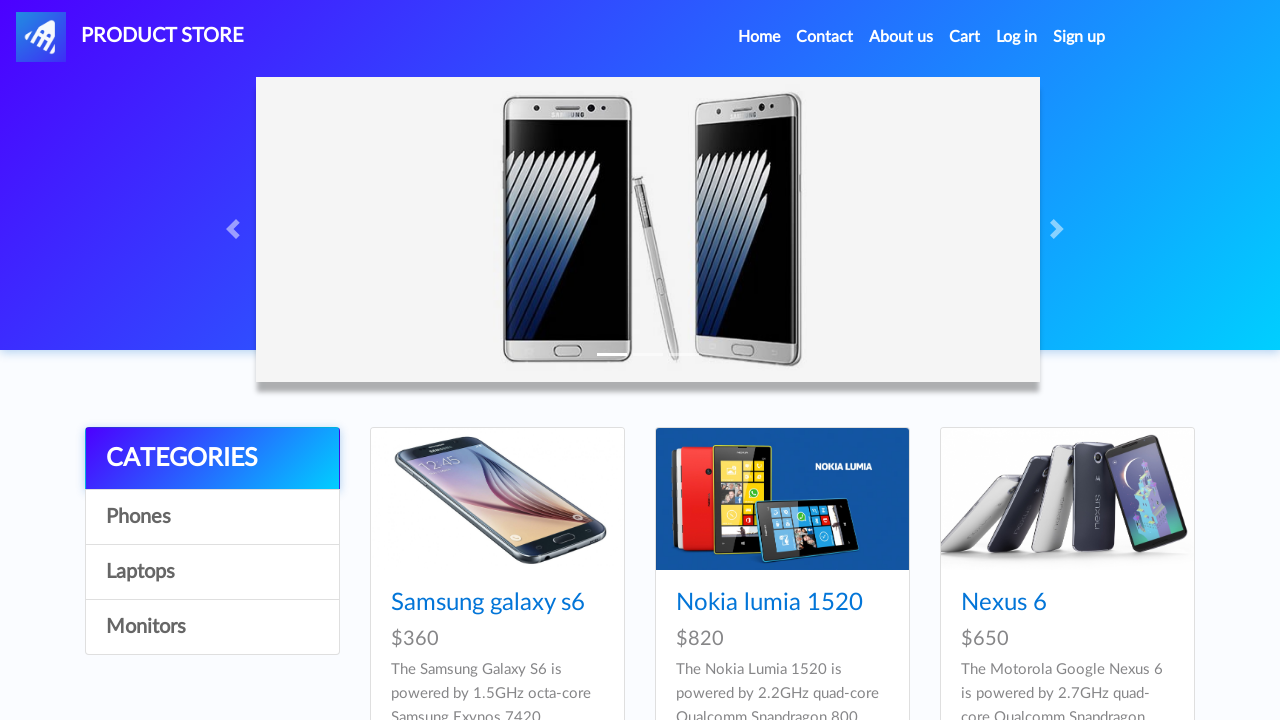

Located first image element by tag name
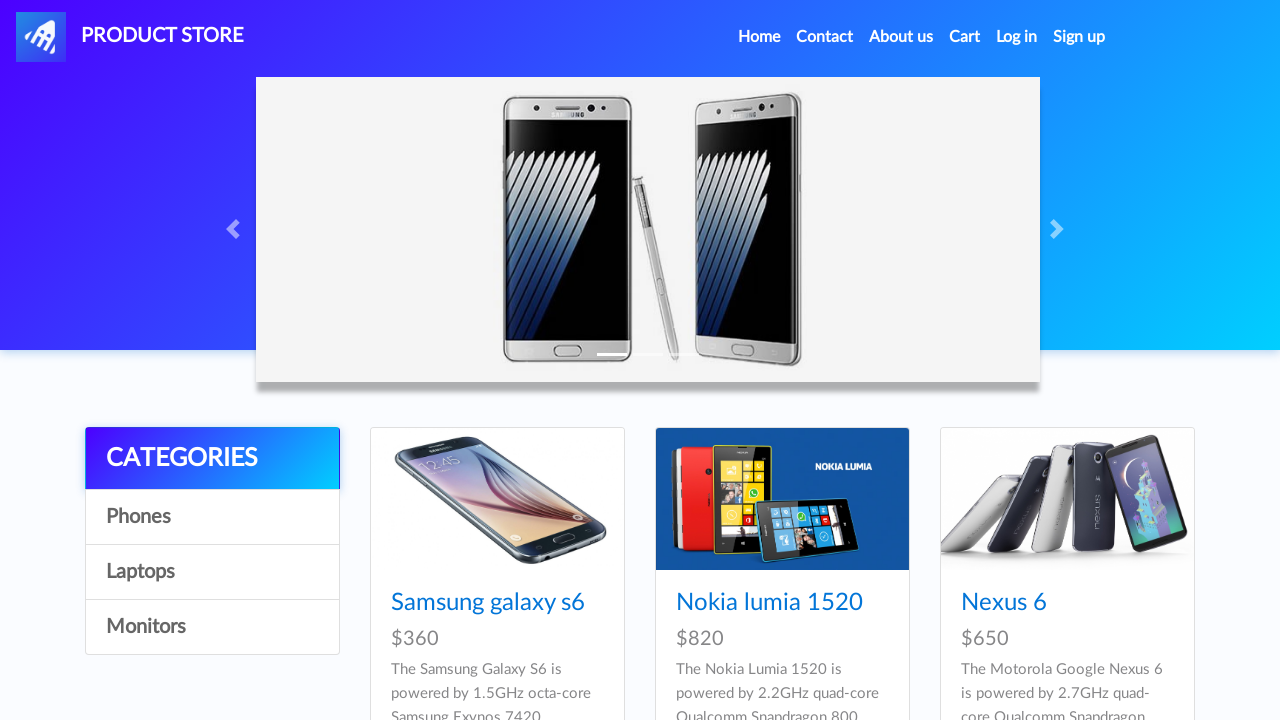

Retrieved src attribute from image element
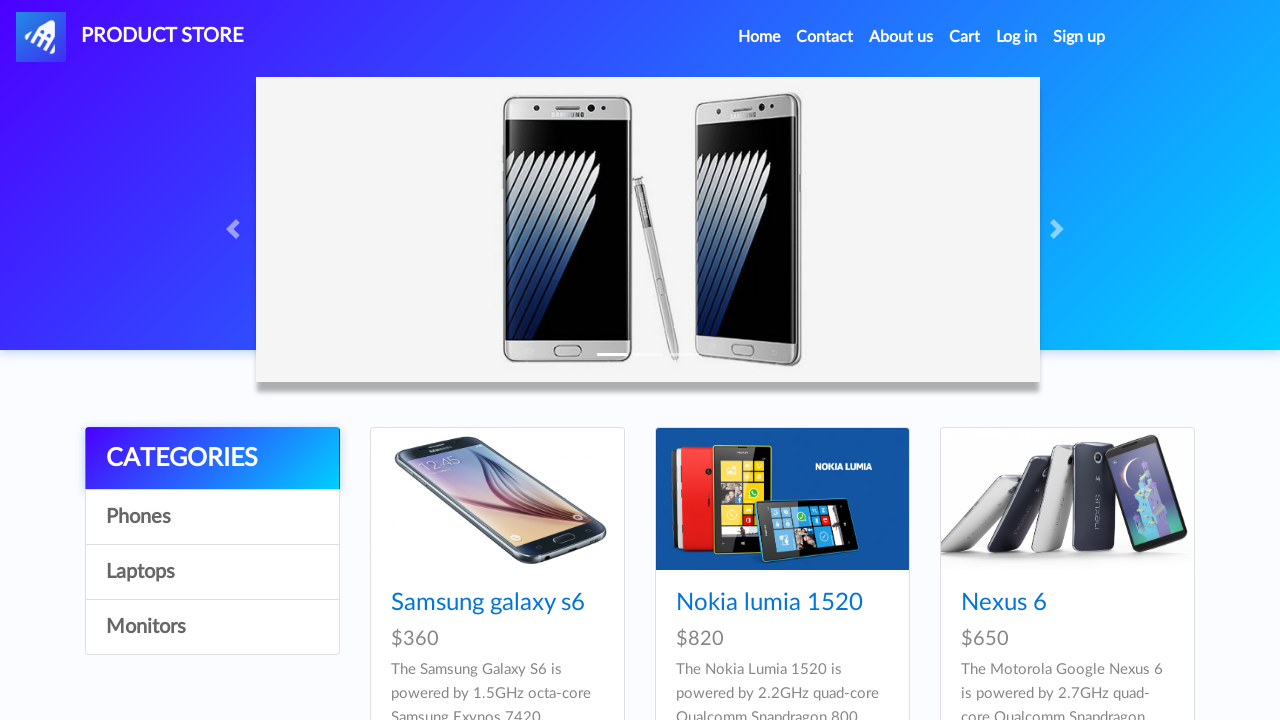

Verified src attribute exists and is not None
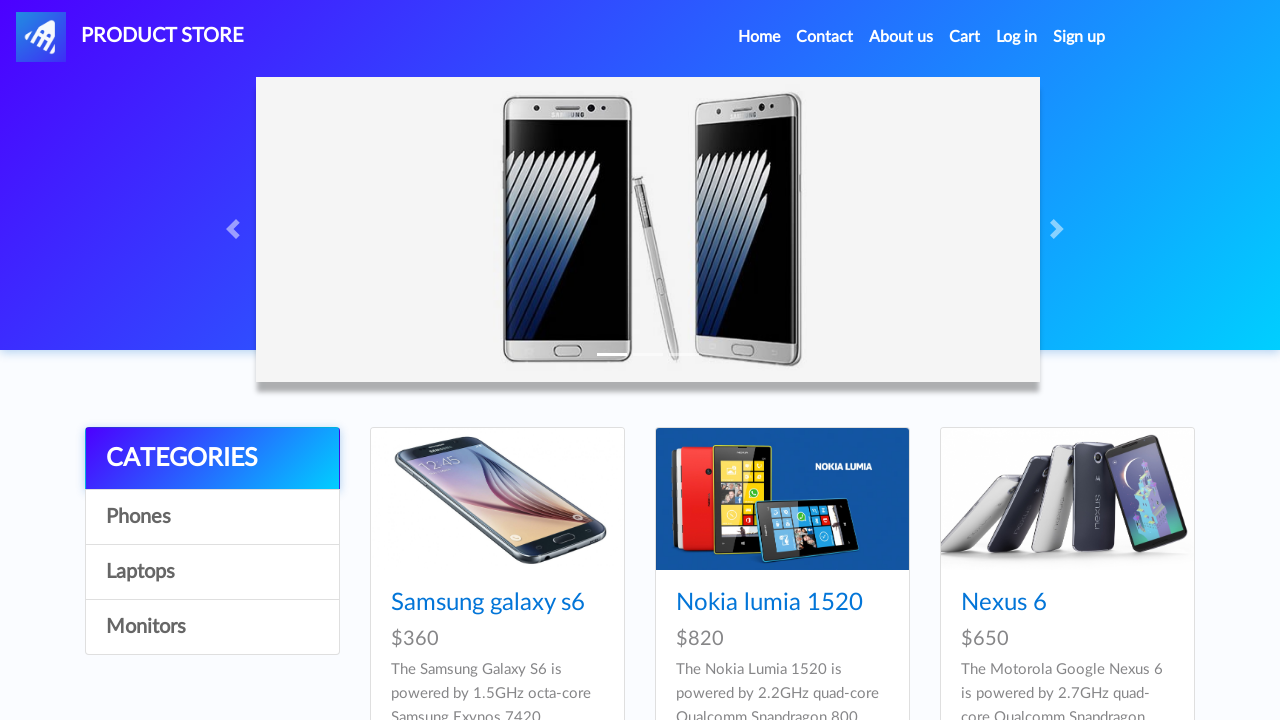

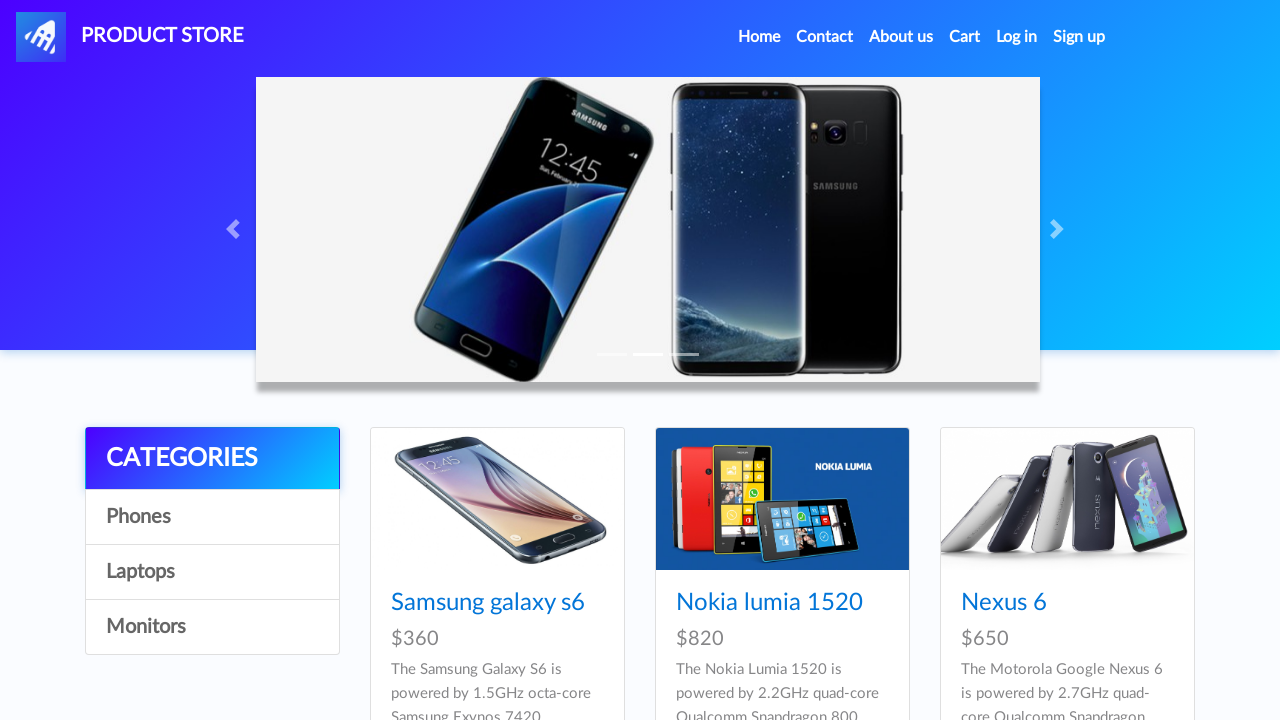